Tests jQuery scrollTo by scrolling to fragment 5, comparing the container and fragment element offsets before and after the scroll operation.

Starting URL: http://demos.flesler.com/jquery/scrollTo/old/

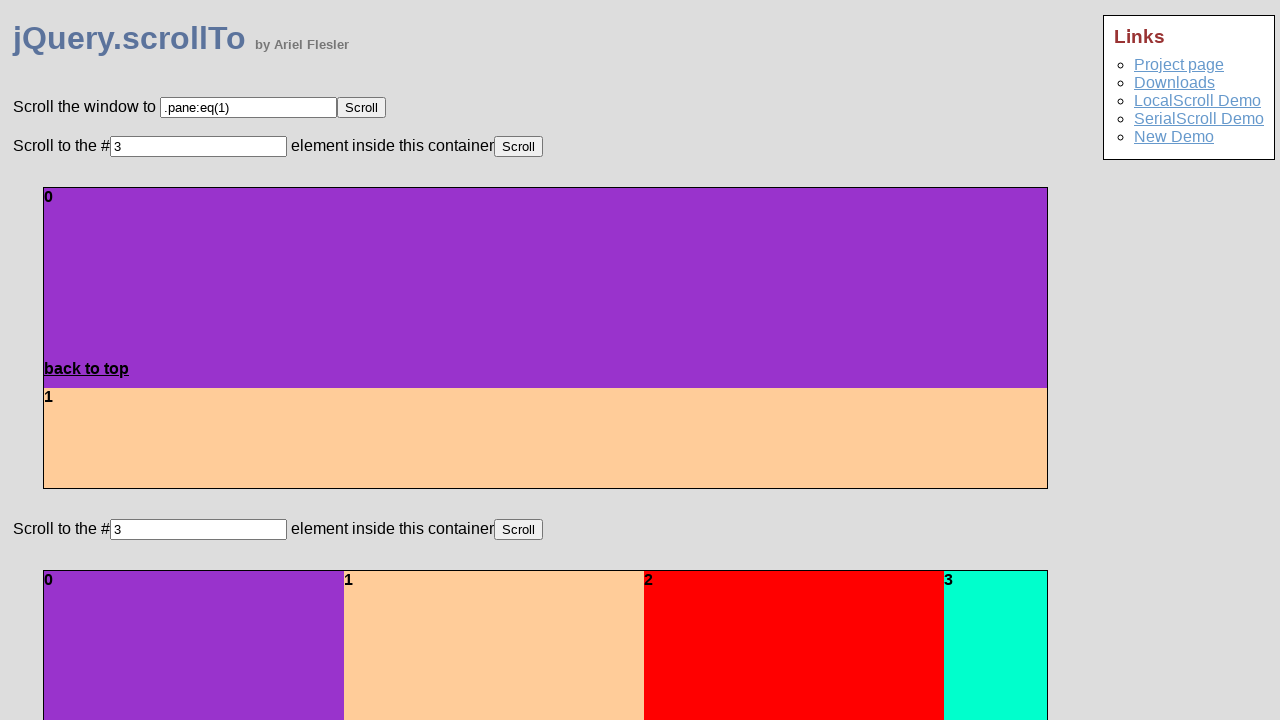

Fragment element (li:nth-child(5)) wait completed and is attached
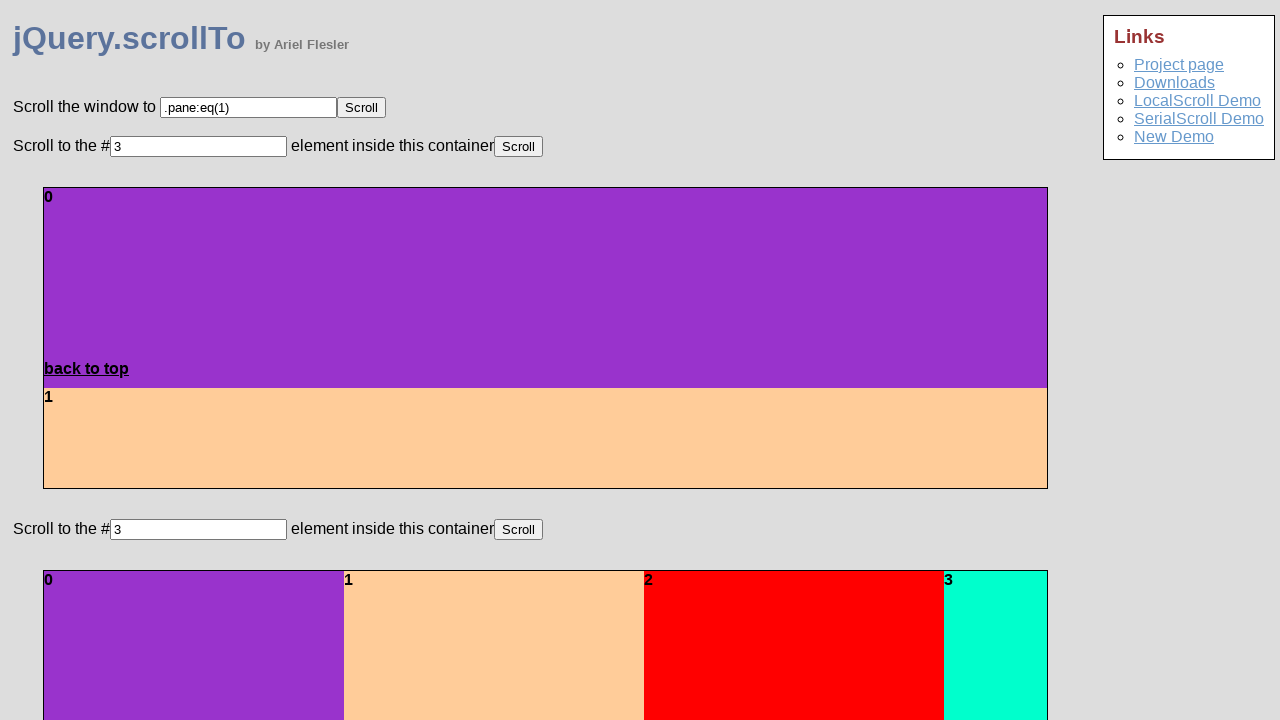

Container element (#y) wait completed and is attached
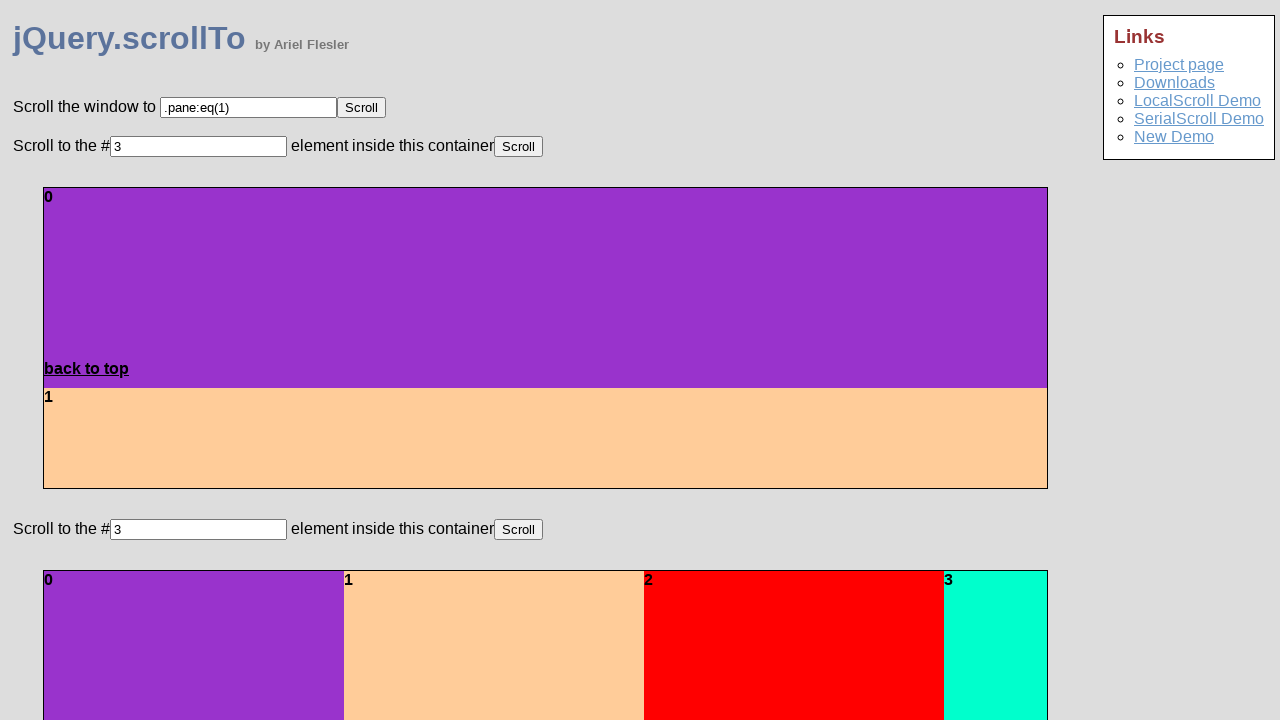

Highlighted input field for fragment ID entry
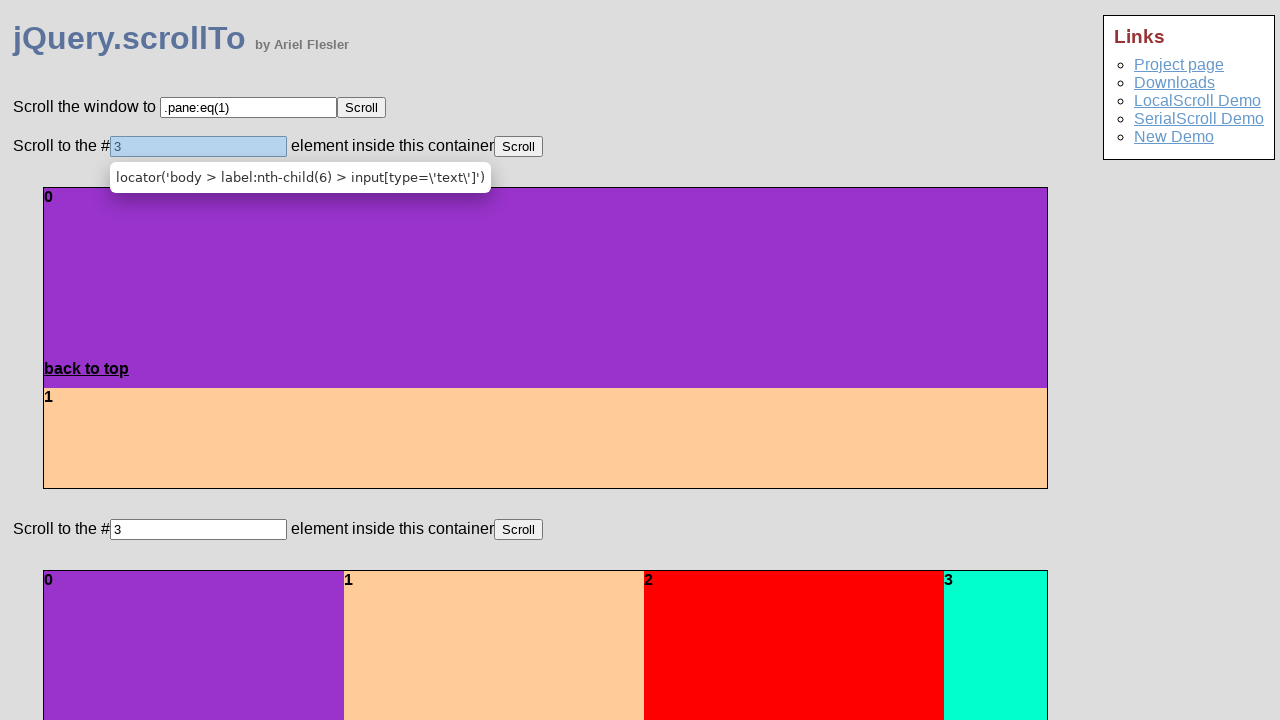

Cleared input field on body > label:nth-child(6) > input[type='text']
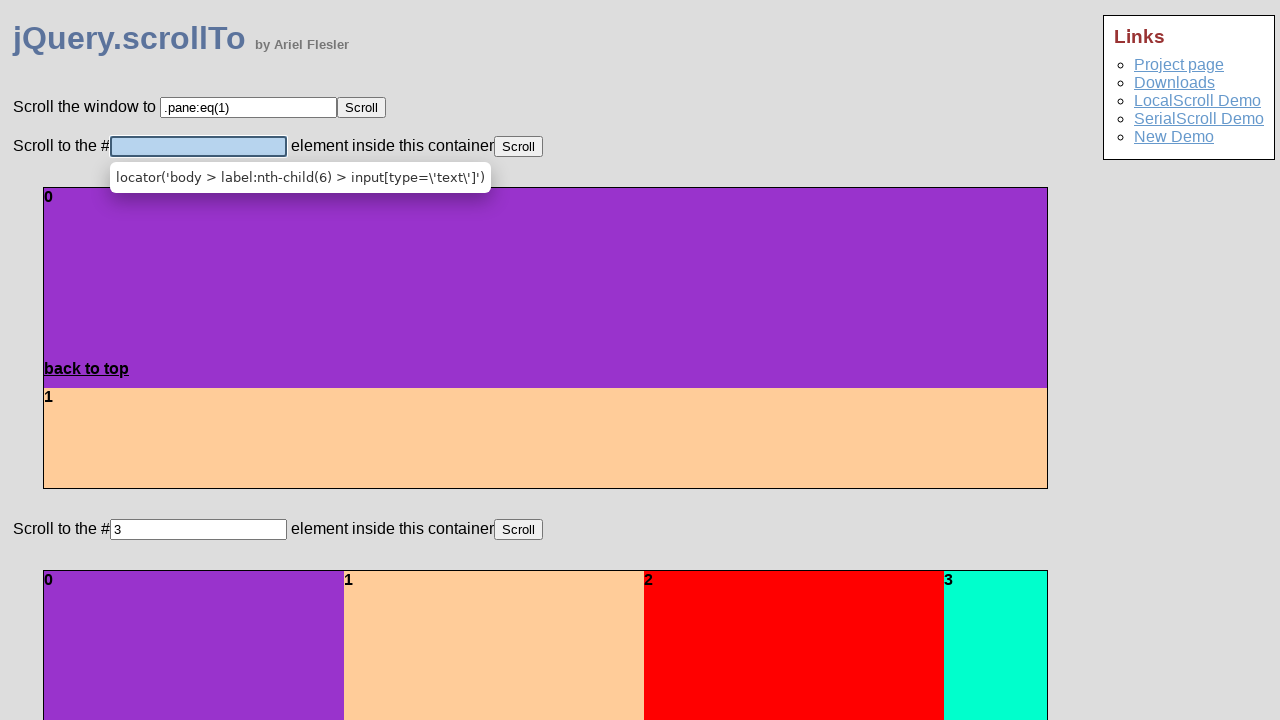

Filled input field with fragment ID 5 on body > label:nth-child(6) > input[type='text']
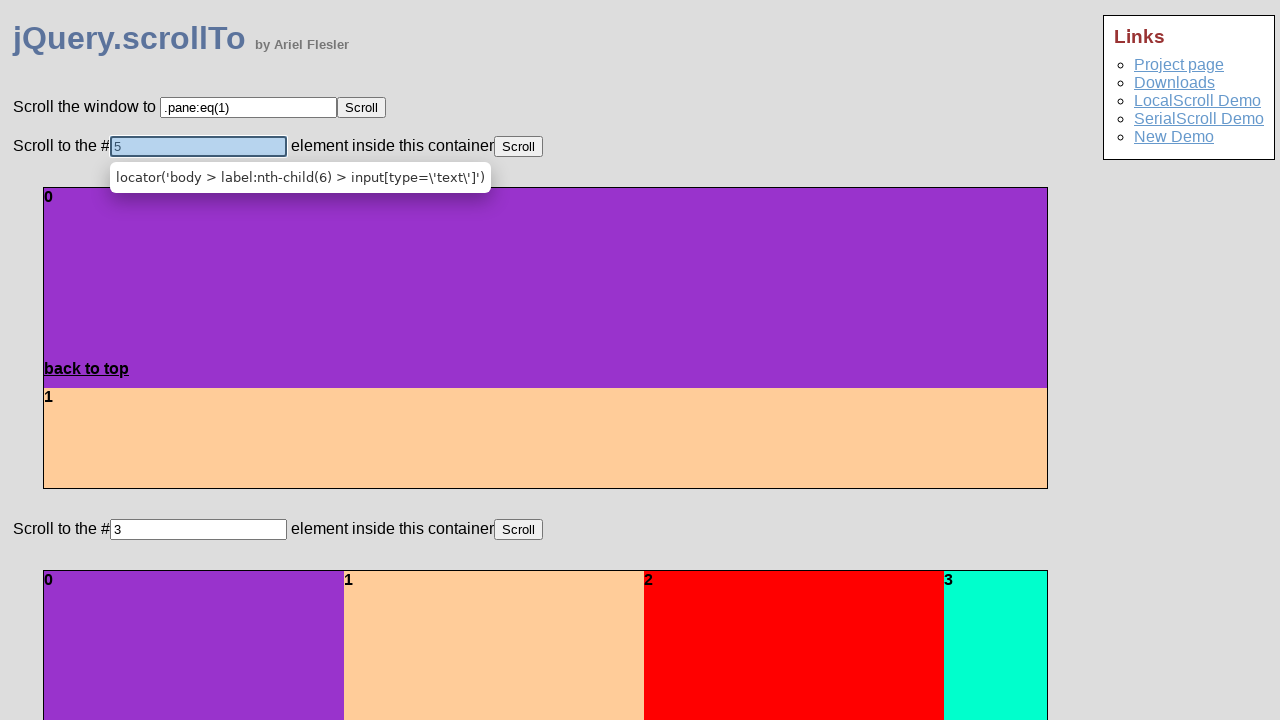

Highlighted scroll button
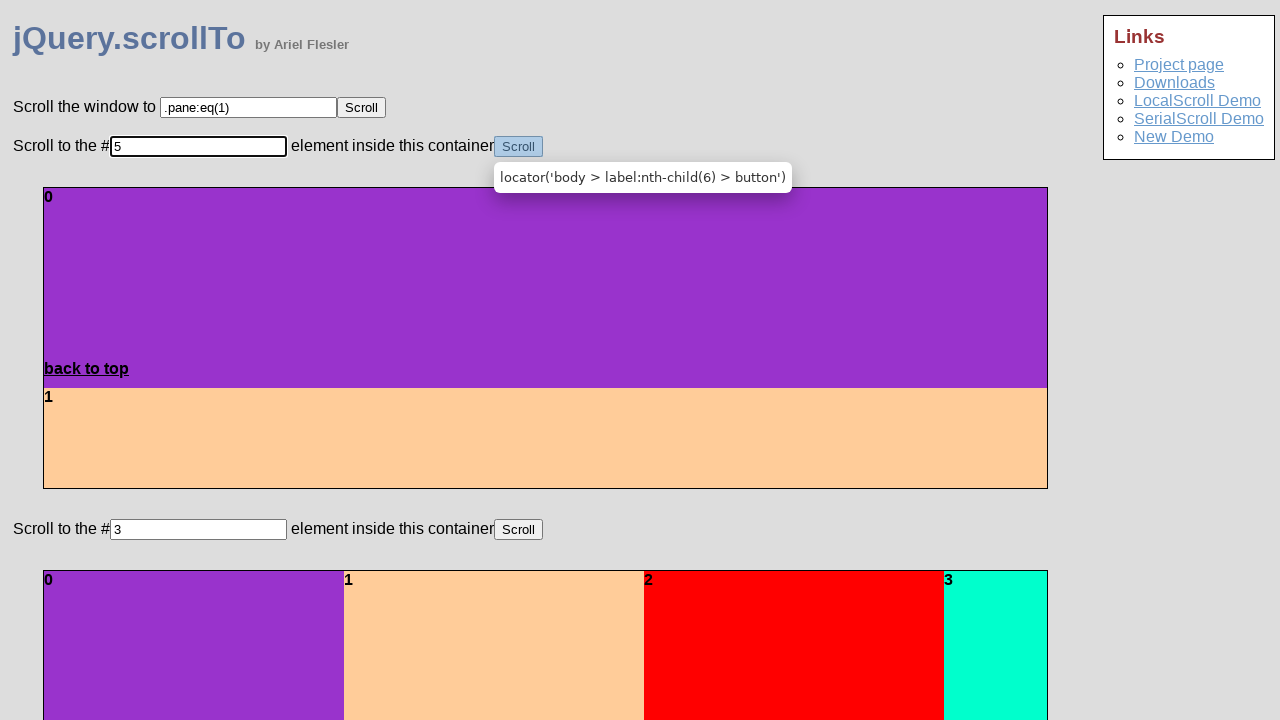

Clicked scroll button to initiate jQuery scrollTo animation at (518, 146) on body > label:nth-child(6) > button
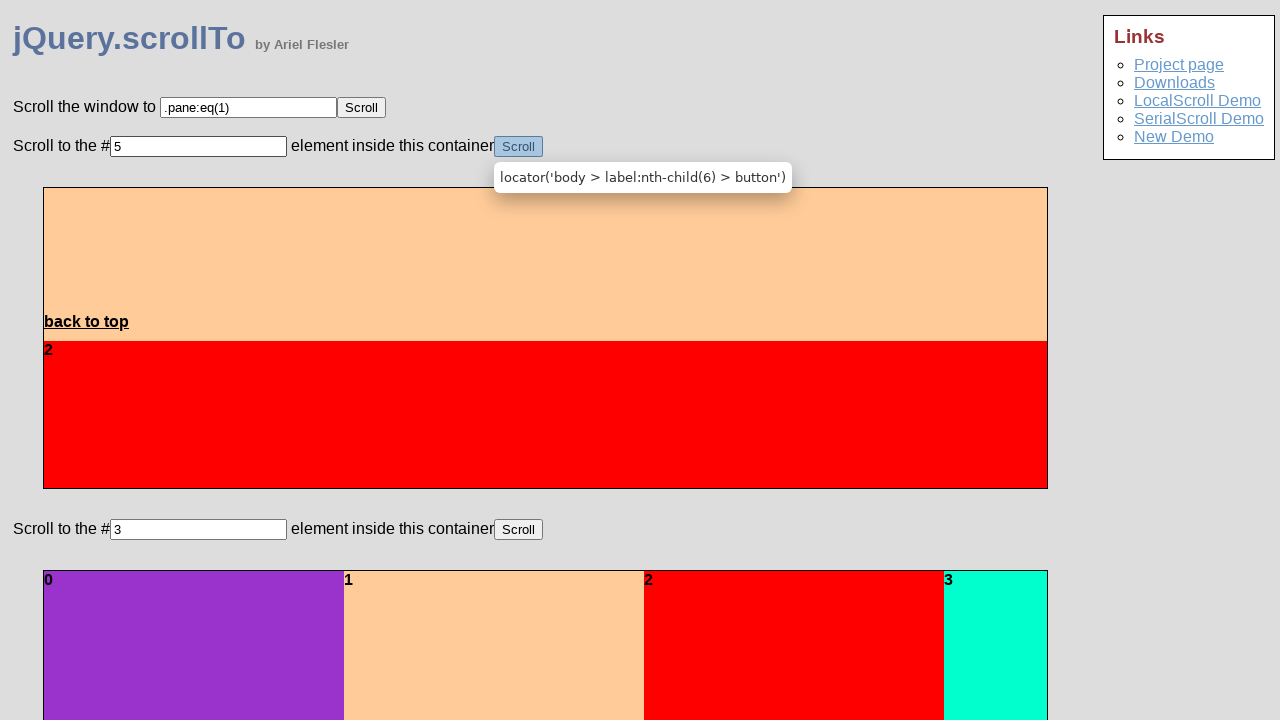

jQuery animation completed (jQuery.active === 0)
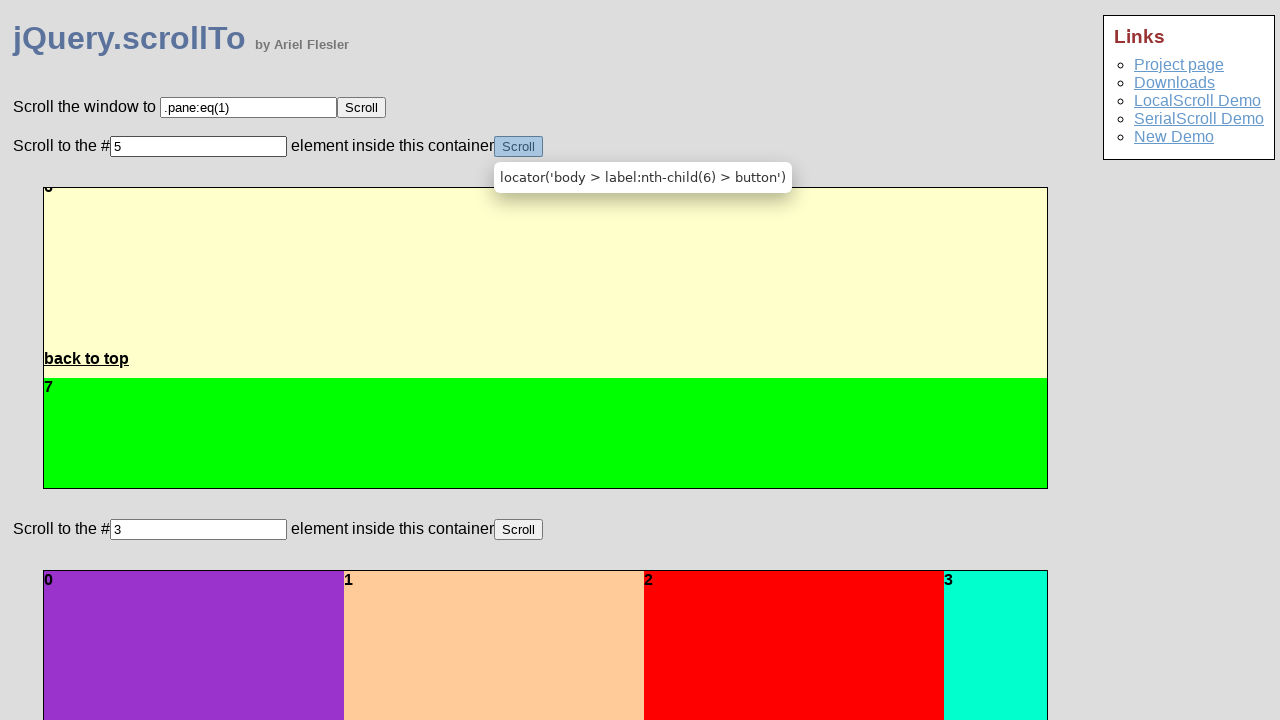

Waited 1 second to observe scroll completion
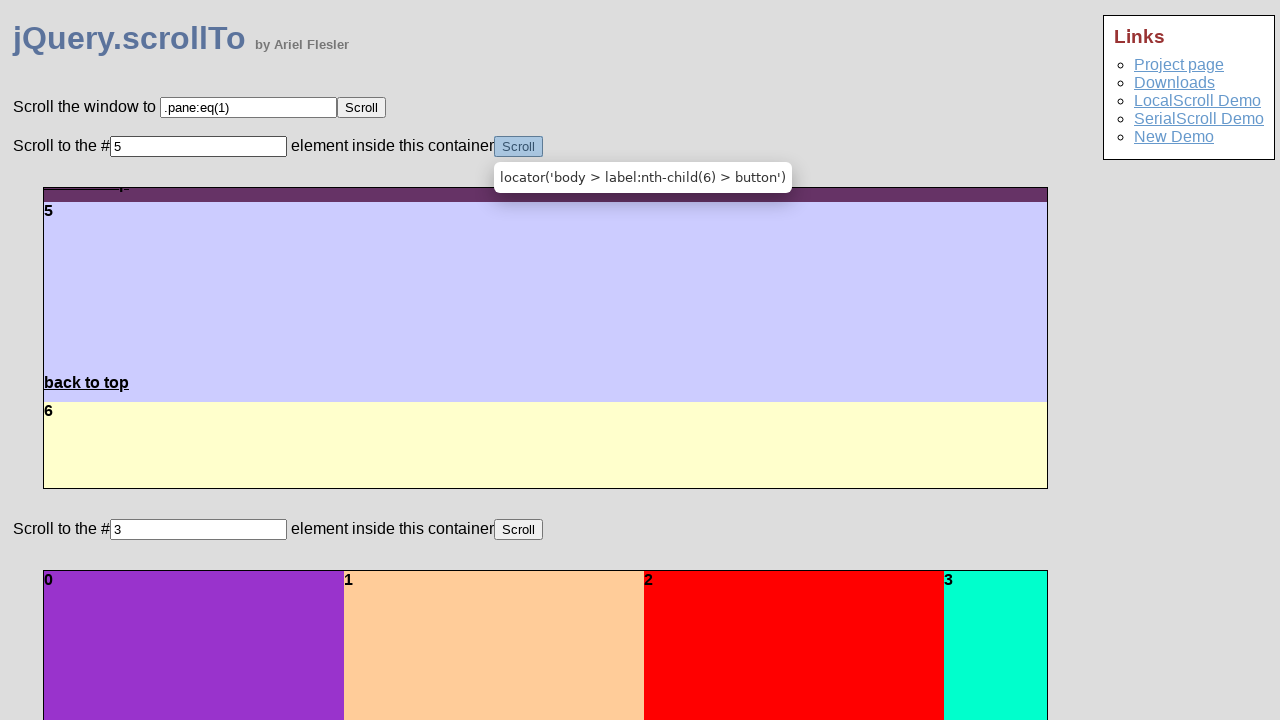

Highlighted scrolled-to fragment element to compare offsets
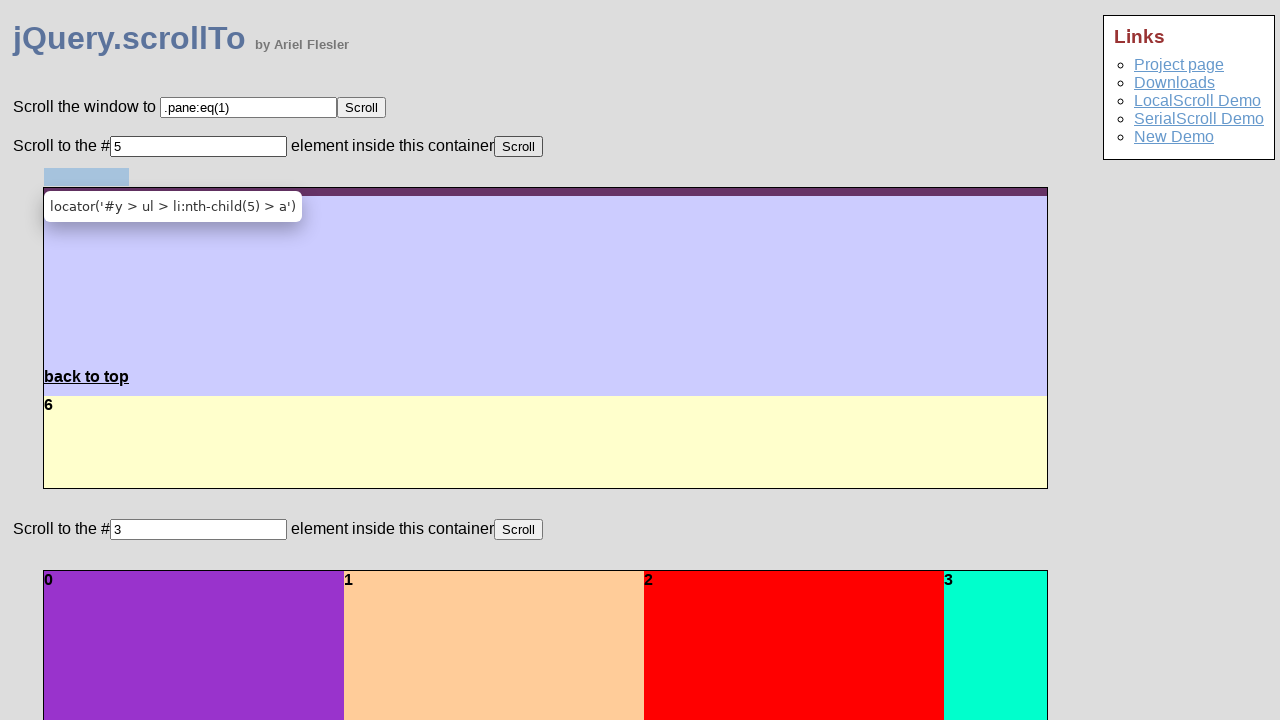

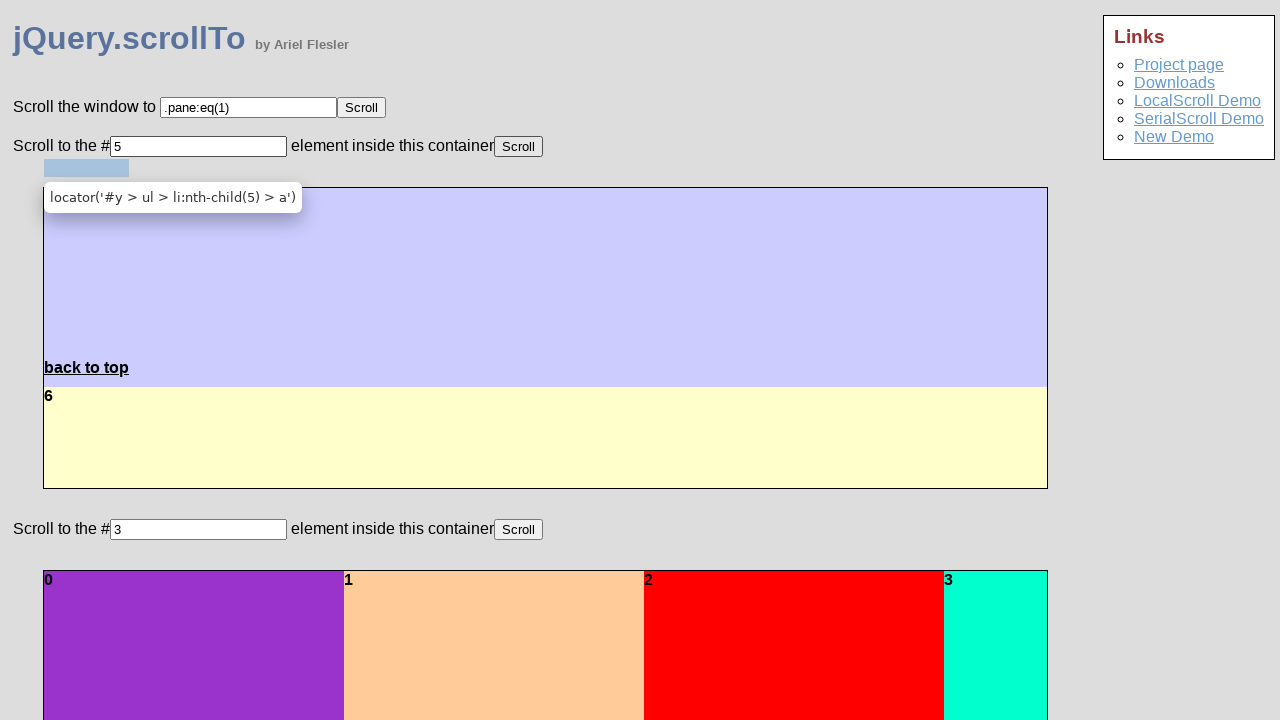